Tests infinite scroll functionality by scrolling down the page 10 times

Starting URL: https://practice.cydeo.com/infinite_scroll

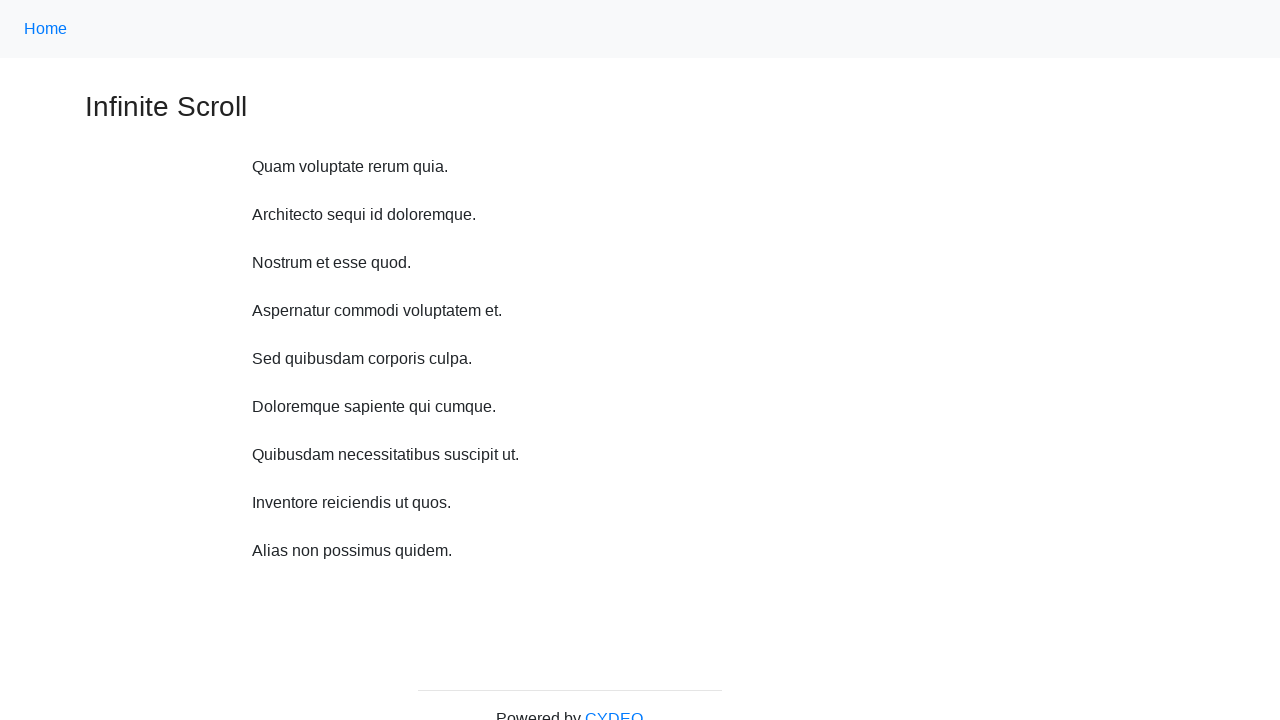

Waited 1 second before scrolling
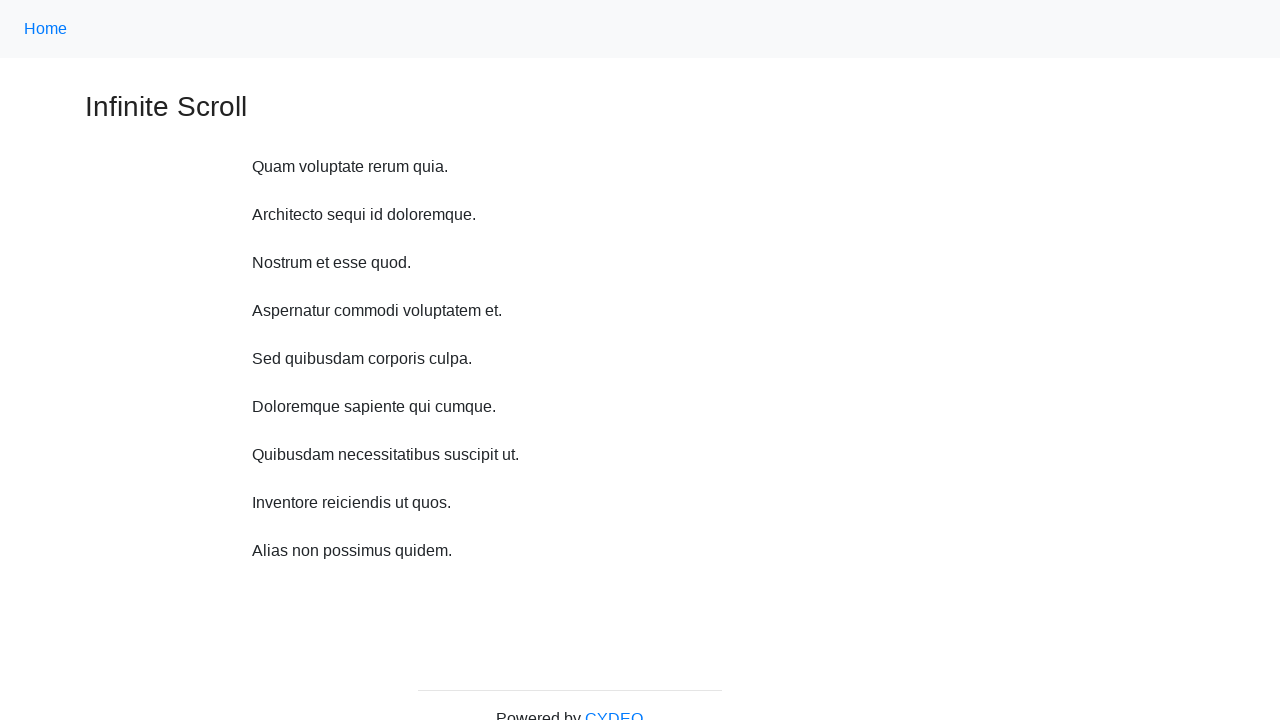

Scrolled down 250 pixels (iteration 1)
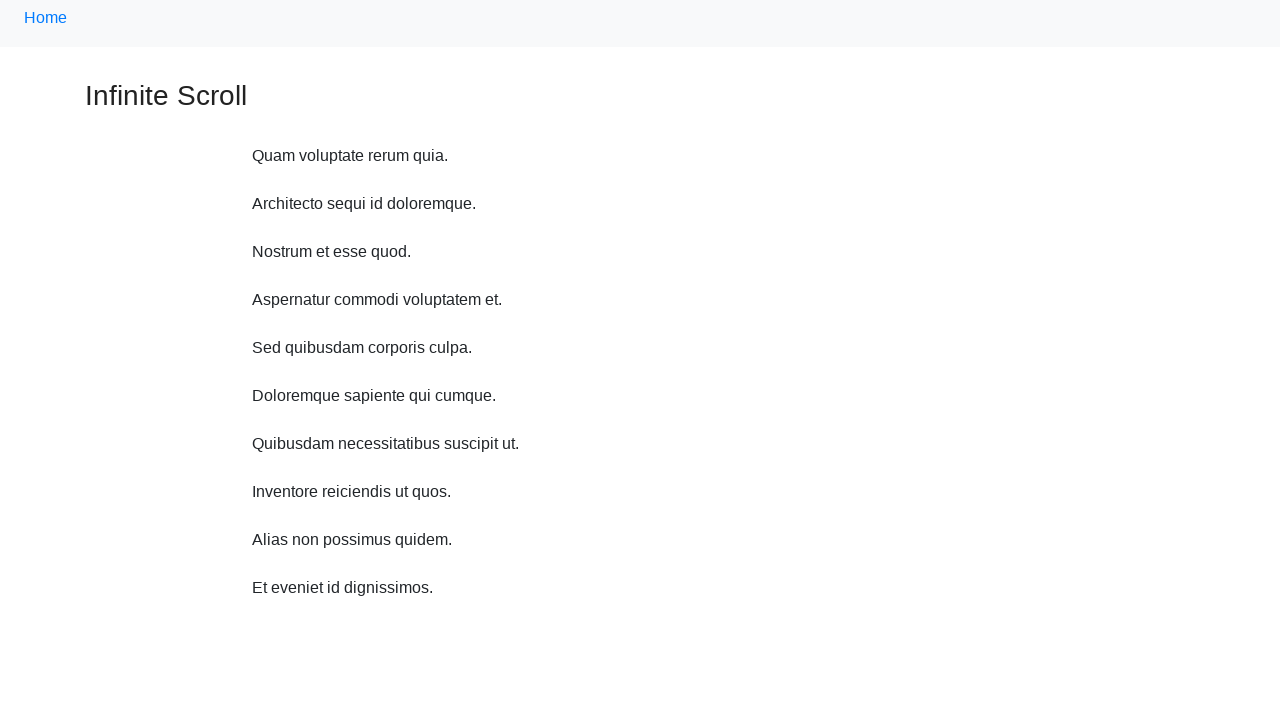

Waited 1 second before scrolling
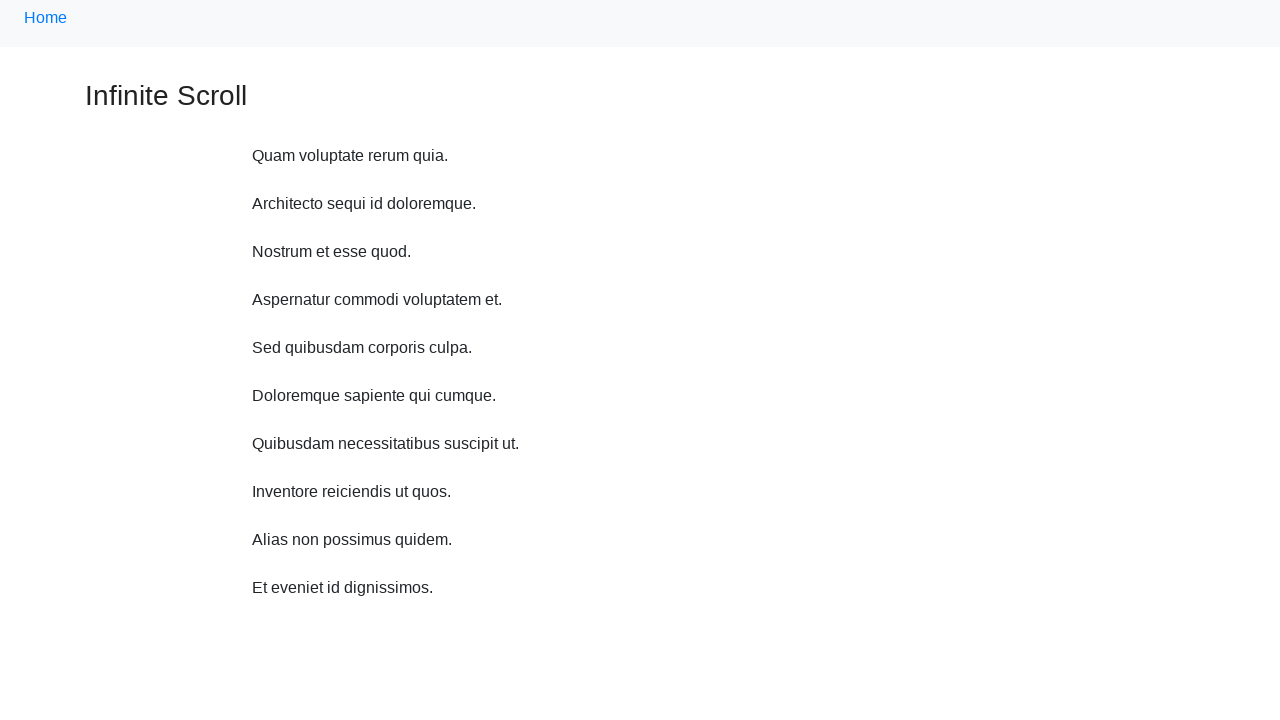

Scrolled down 250 pixels (iteration 2)
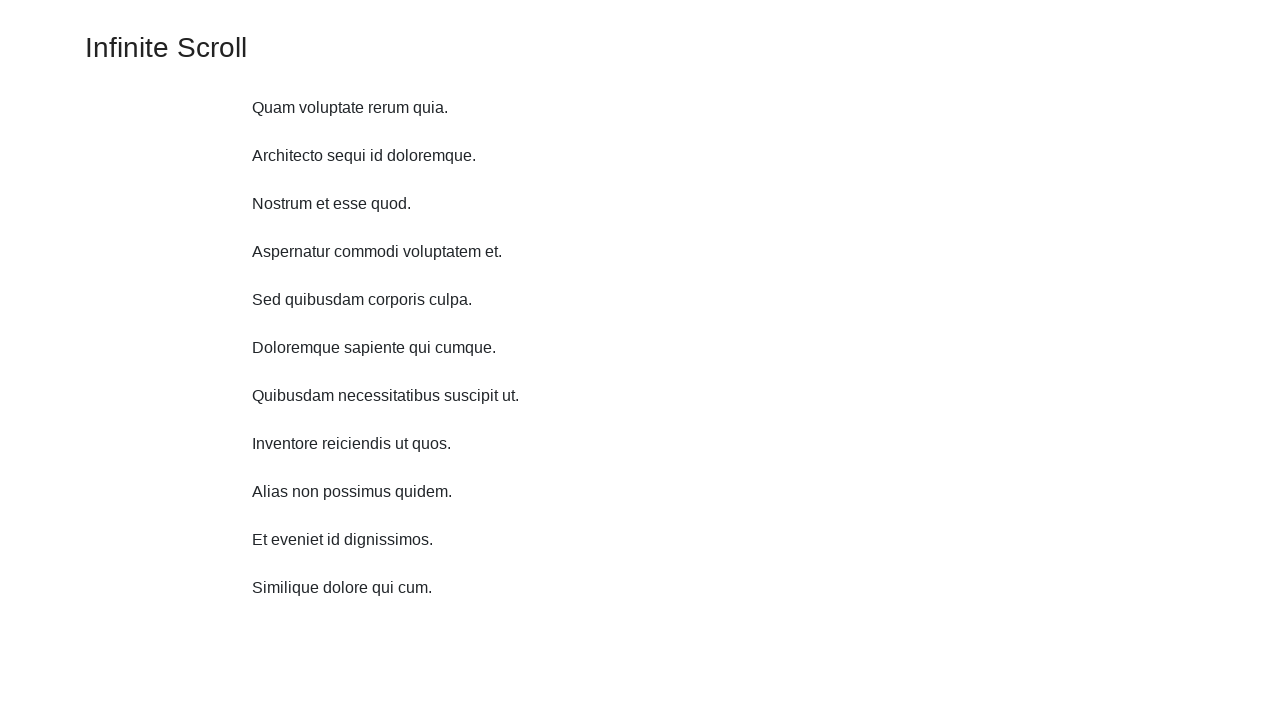

Waited 1 second before scrolling
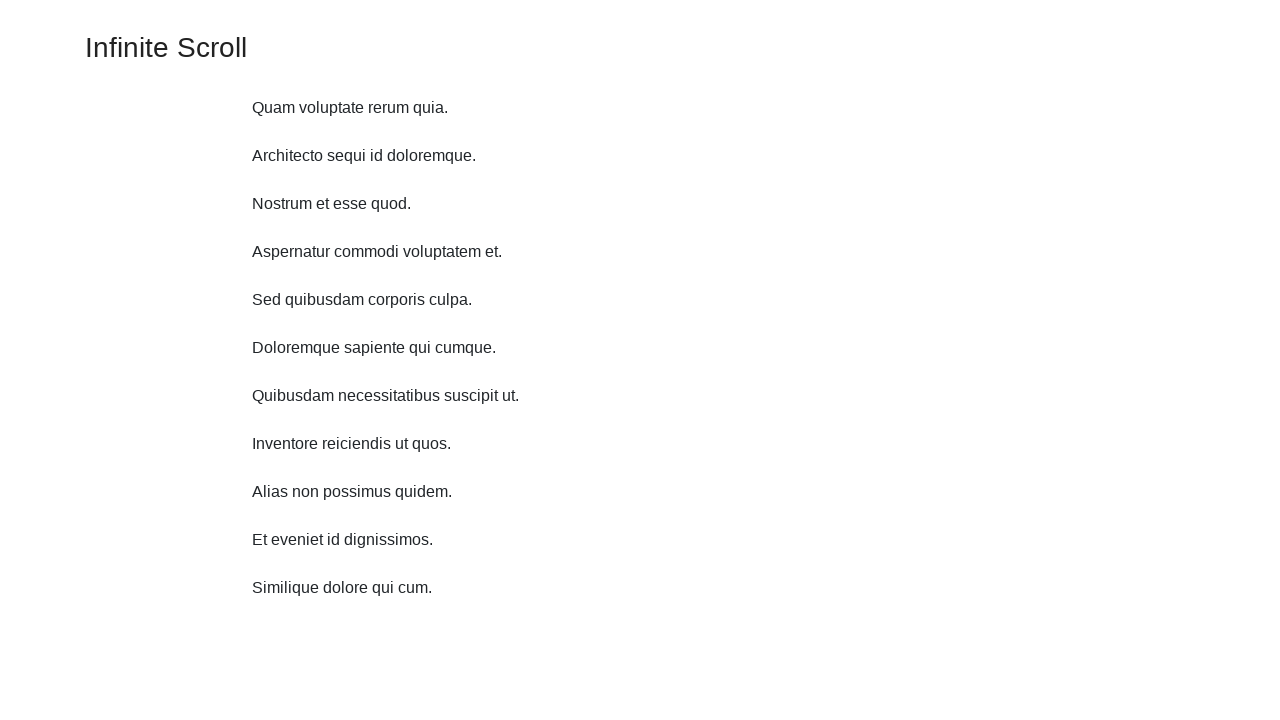

Scrolled down 250 pixels (iteration 3)
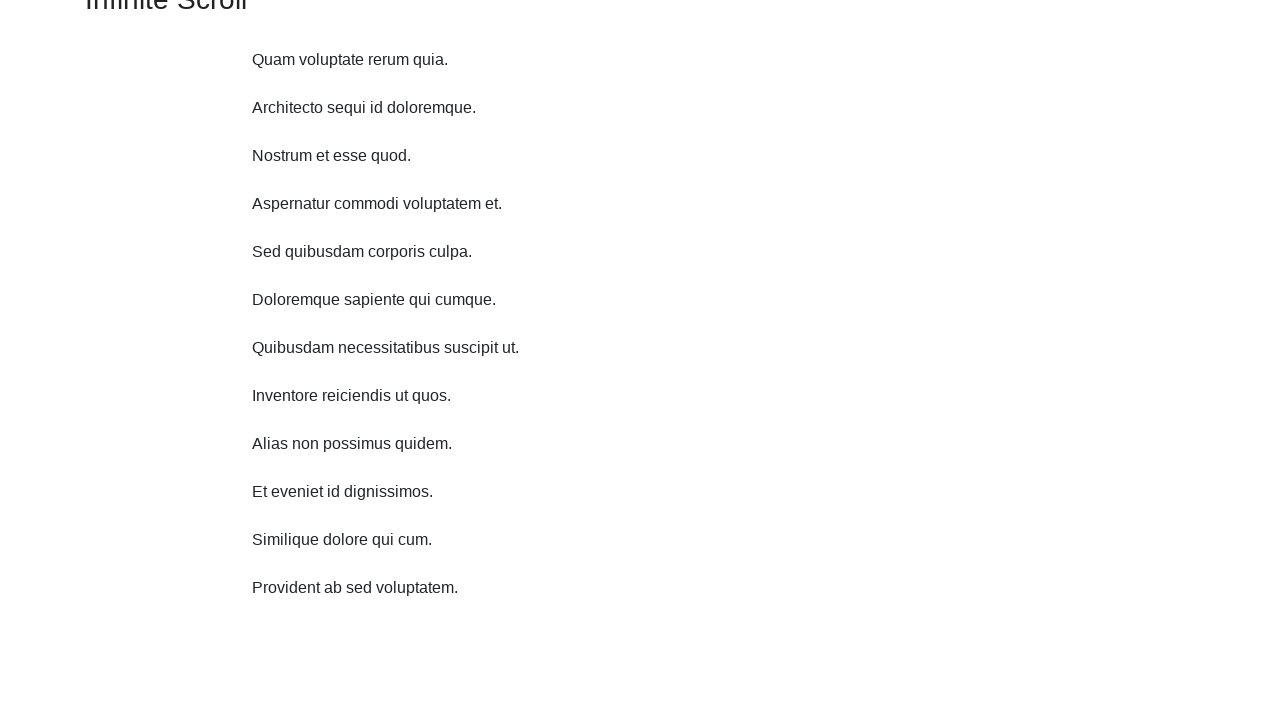

Waited 1 second before scrolling
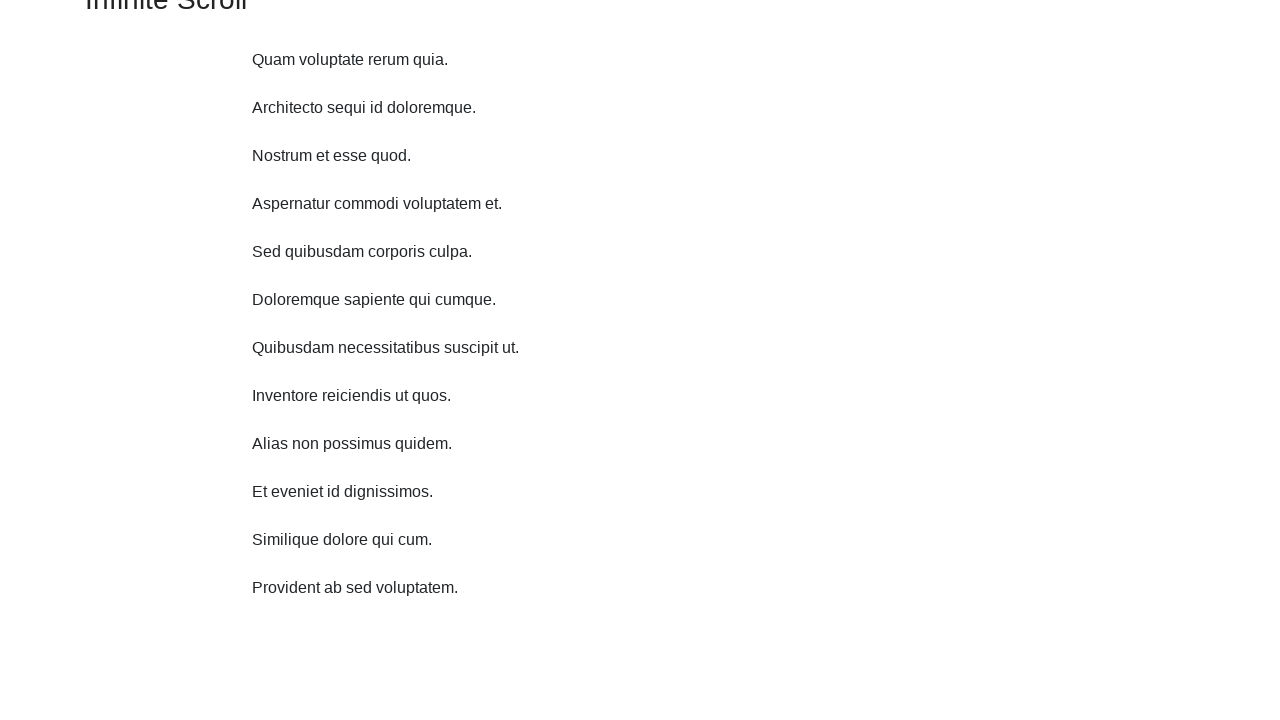

Scrolled down 250 pixels (iteration 4)
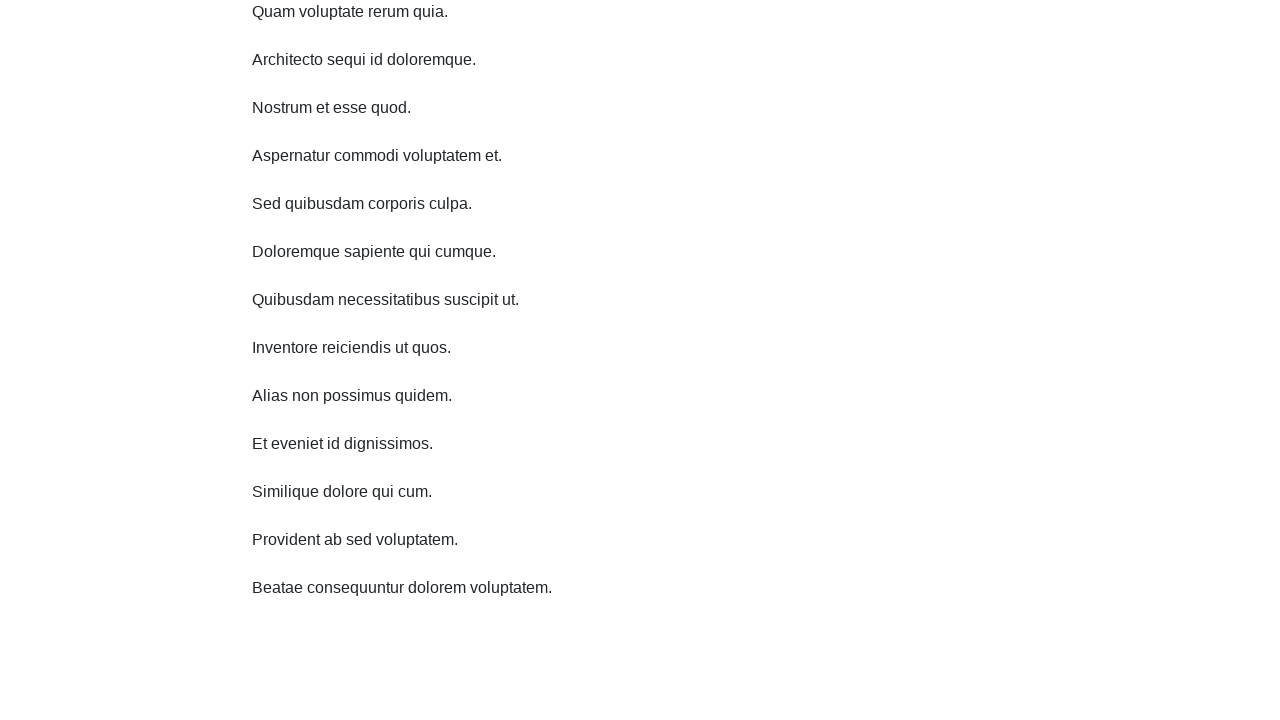

Waited 1 second before scrolling
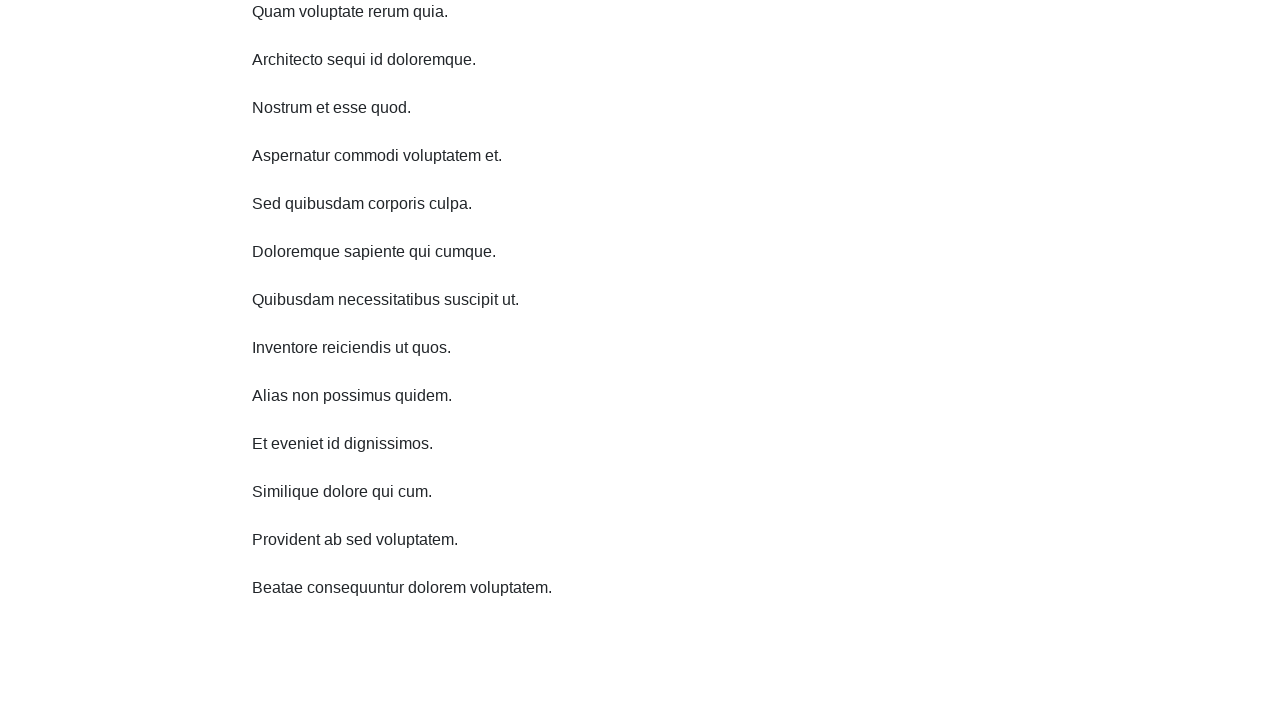

Scrolled down 250 pixels (iteration 5)
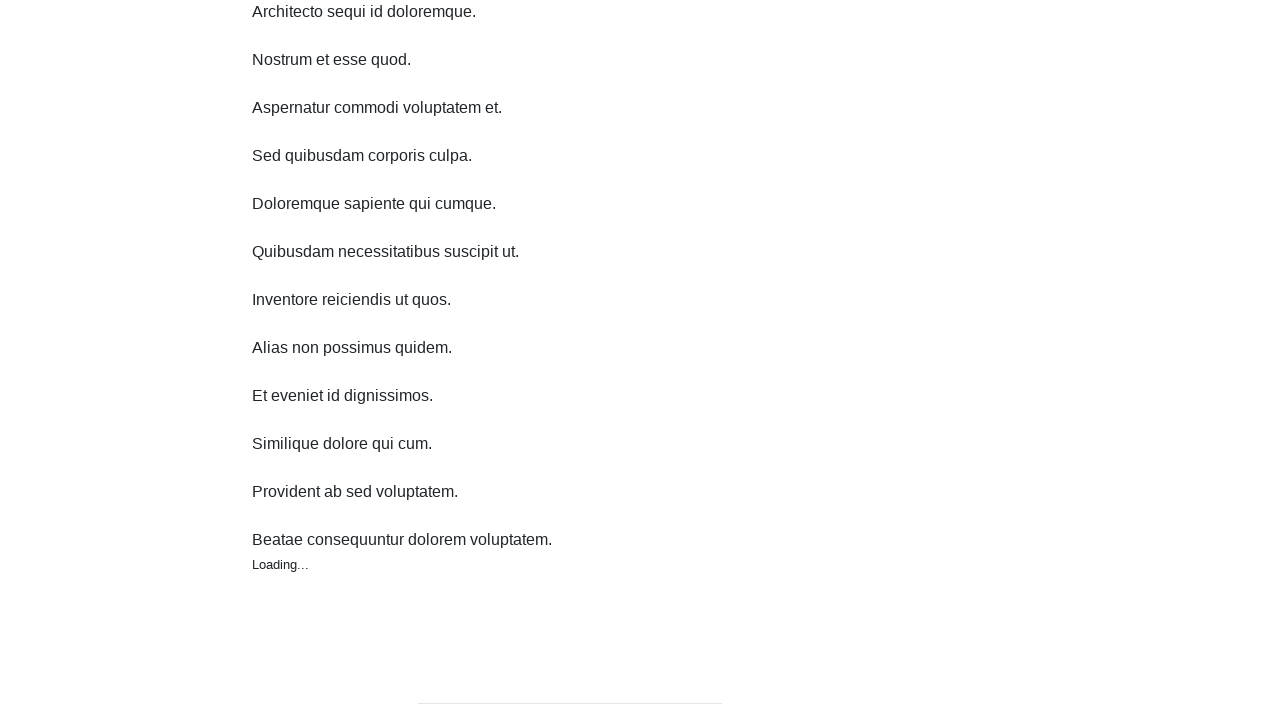

Waited 1 second before scrolling
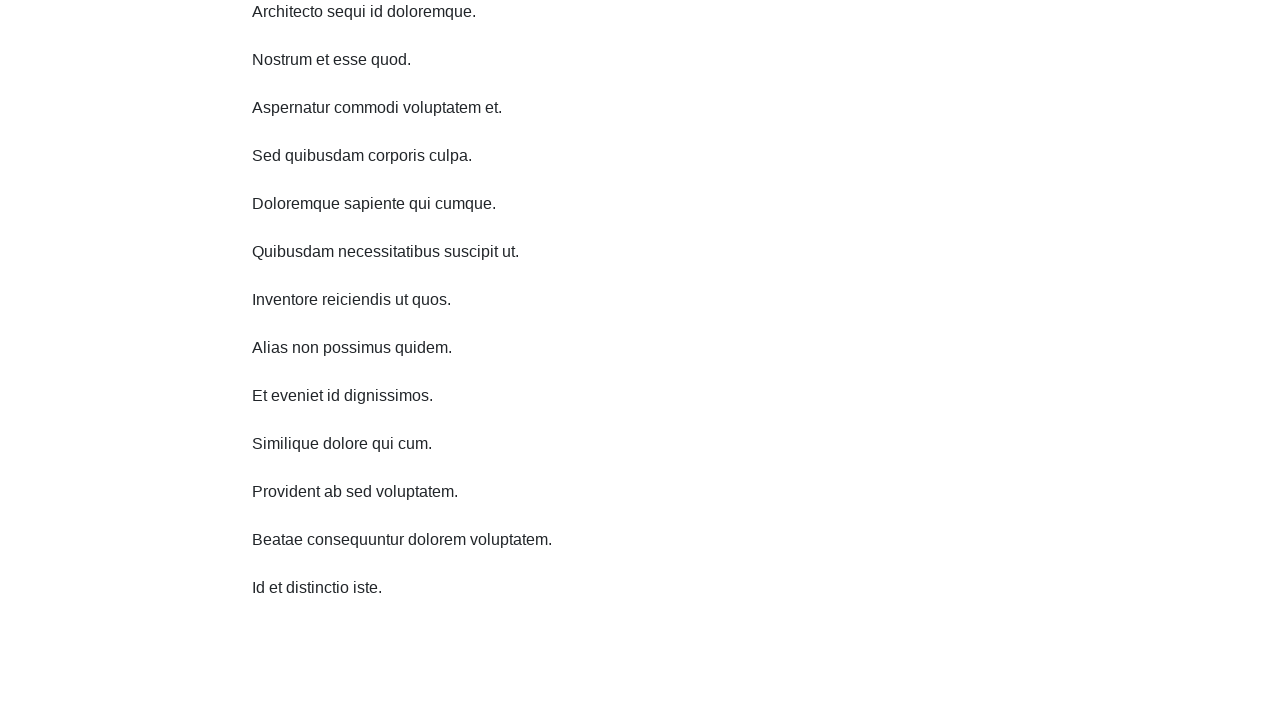

Scrolled down 250 pixels (iteration 6)
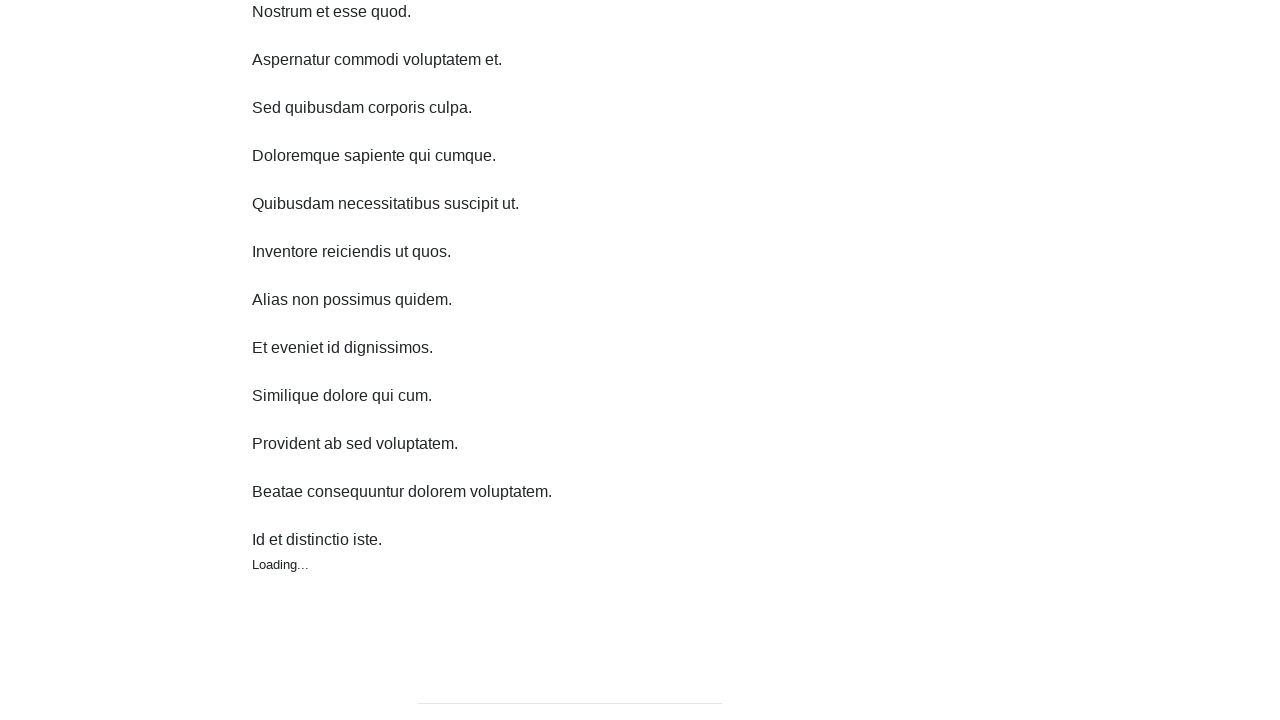

Waited 1 second before scrolling
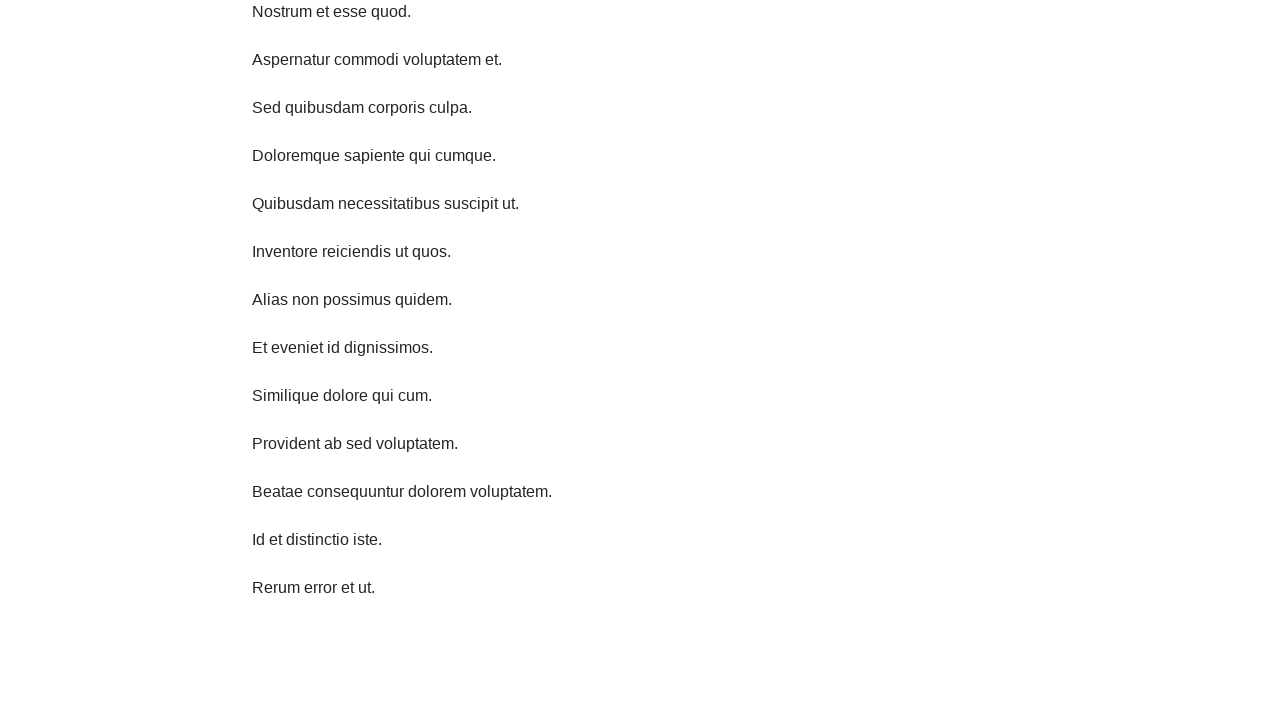

Scrolled down 250 pixels (iteration 7)
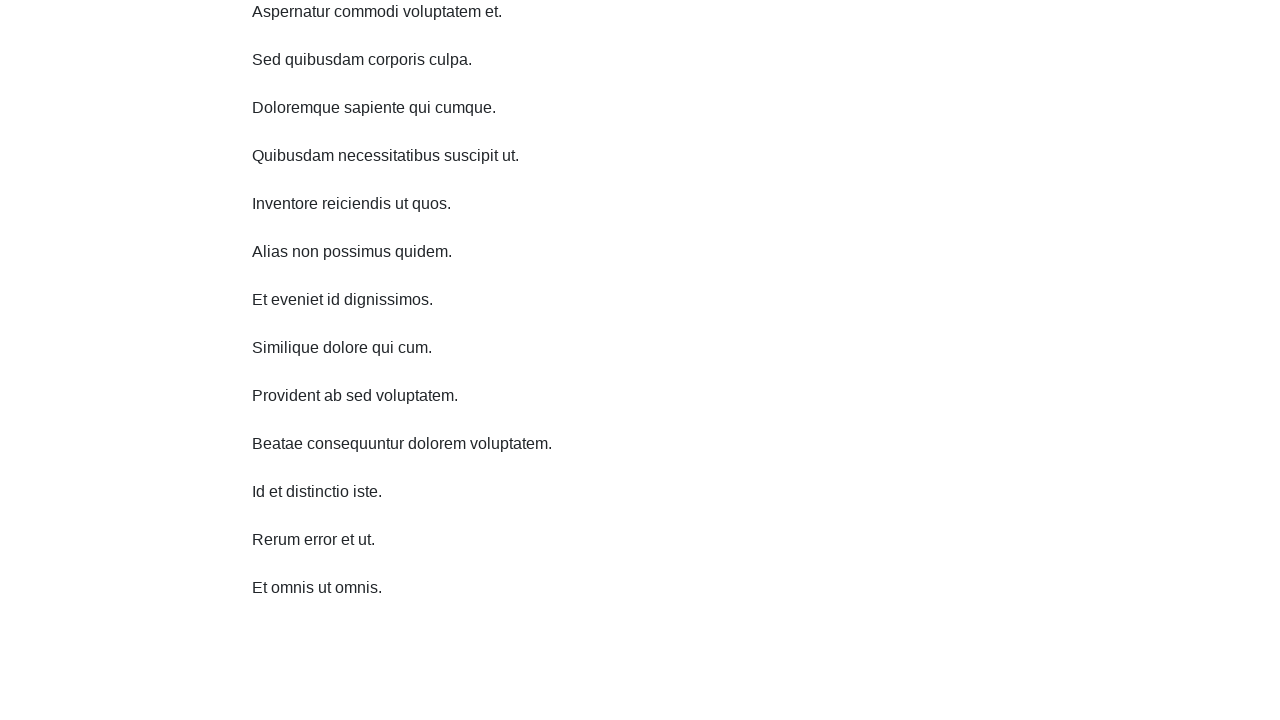

Waited 1 second before scrolling
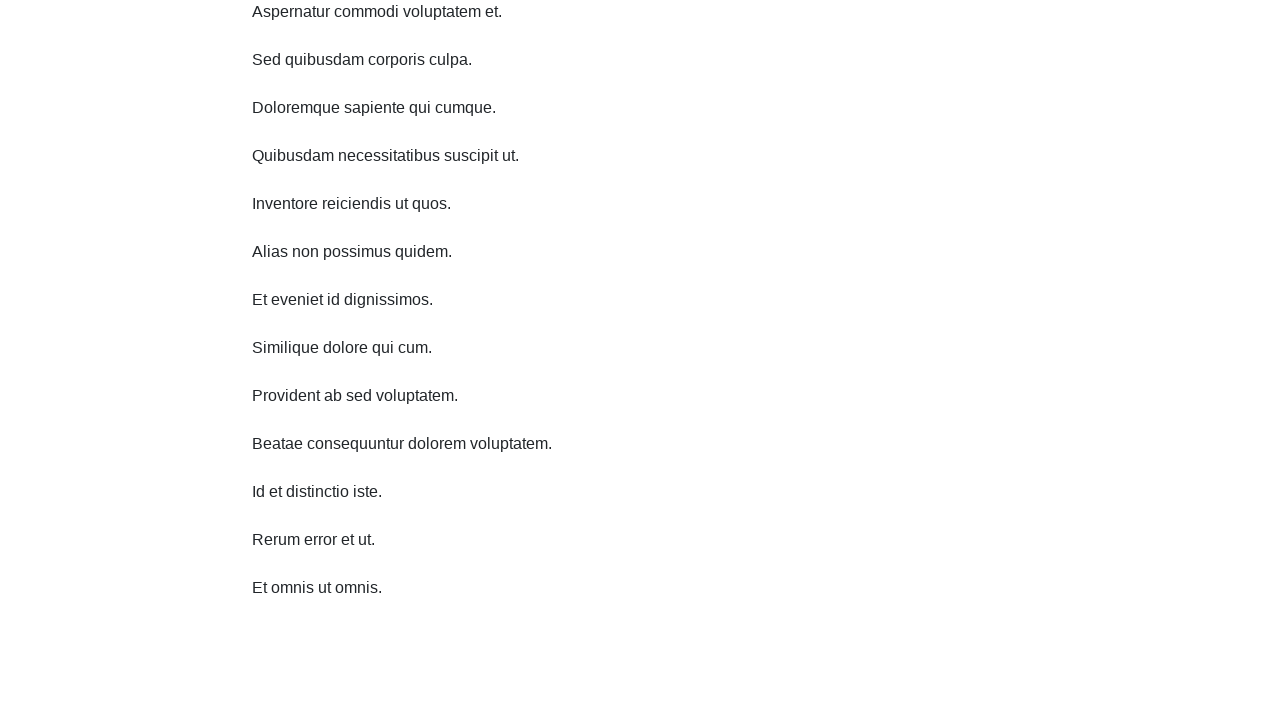

Scrolled down 250 pixels (iteration 8)
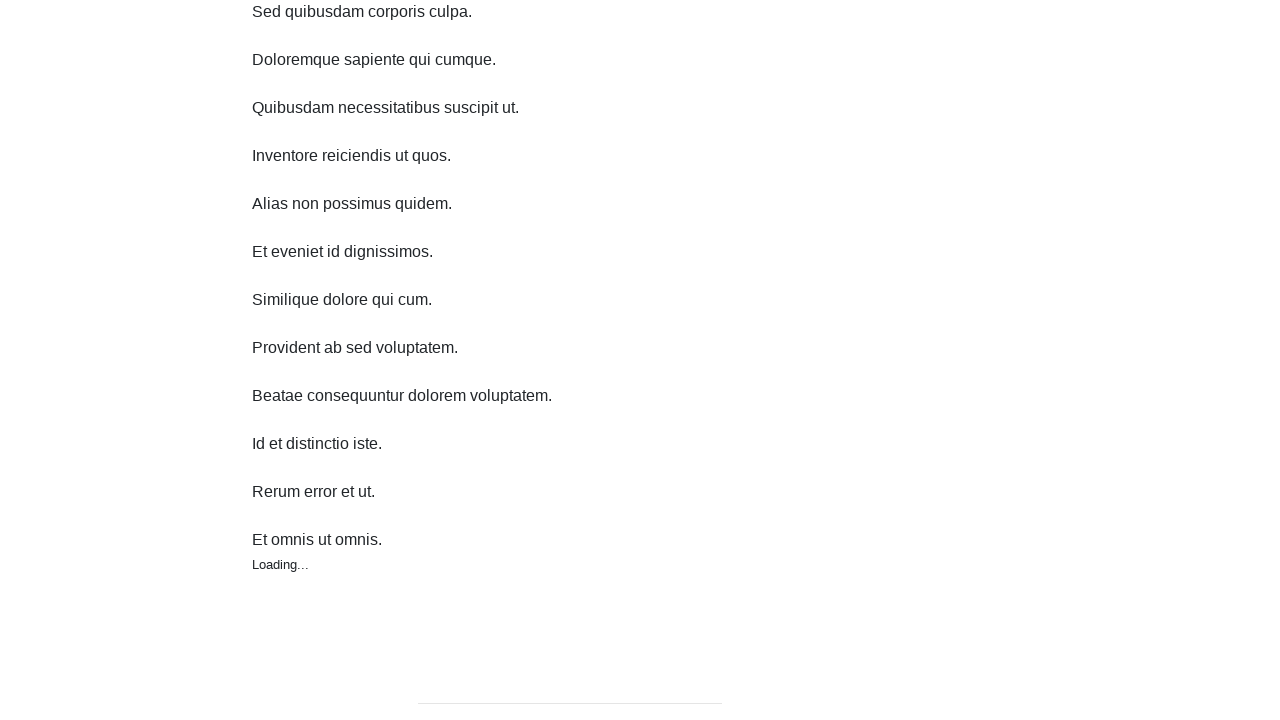

Waited 1 second before scrolling
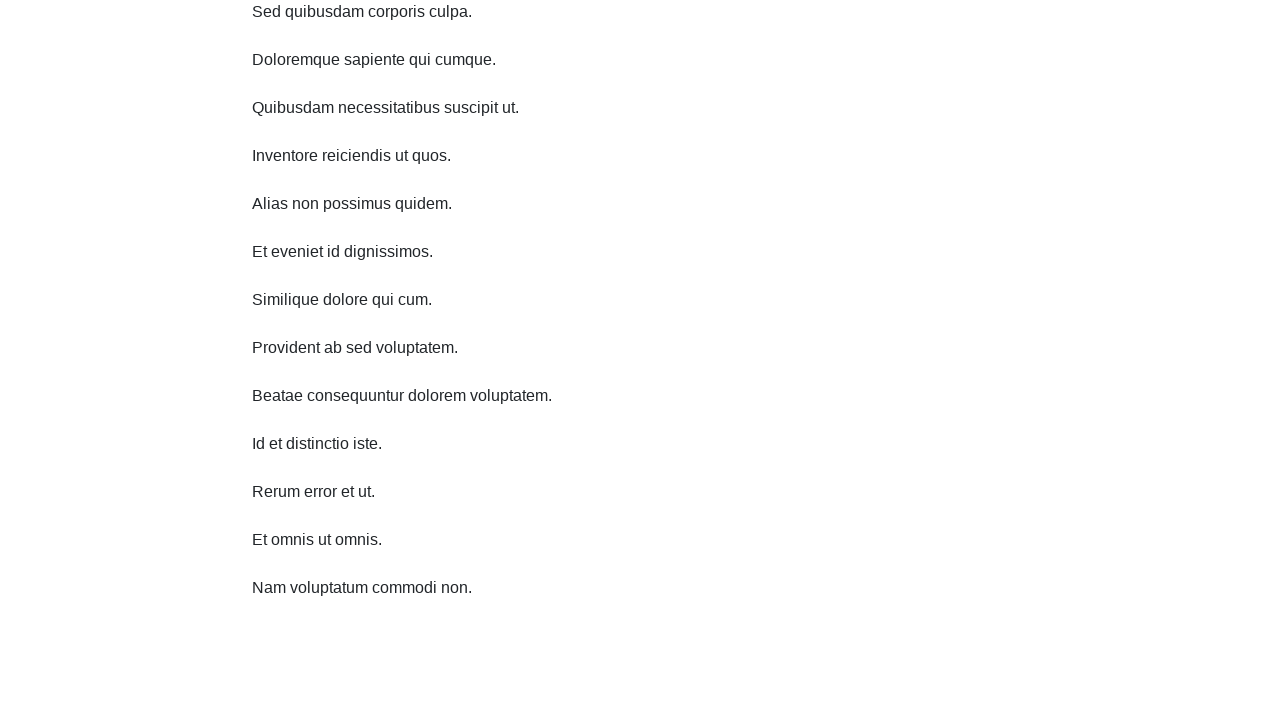

Scrolled down 250 pixels (iteration 9)
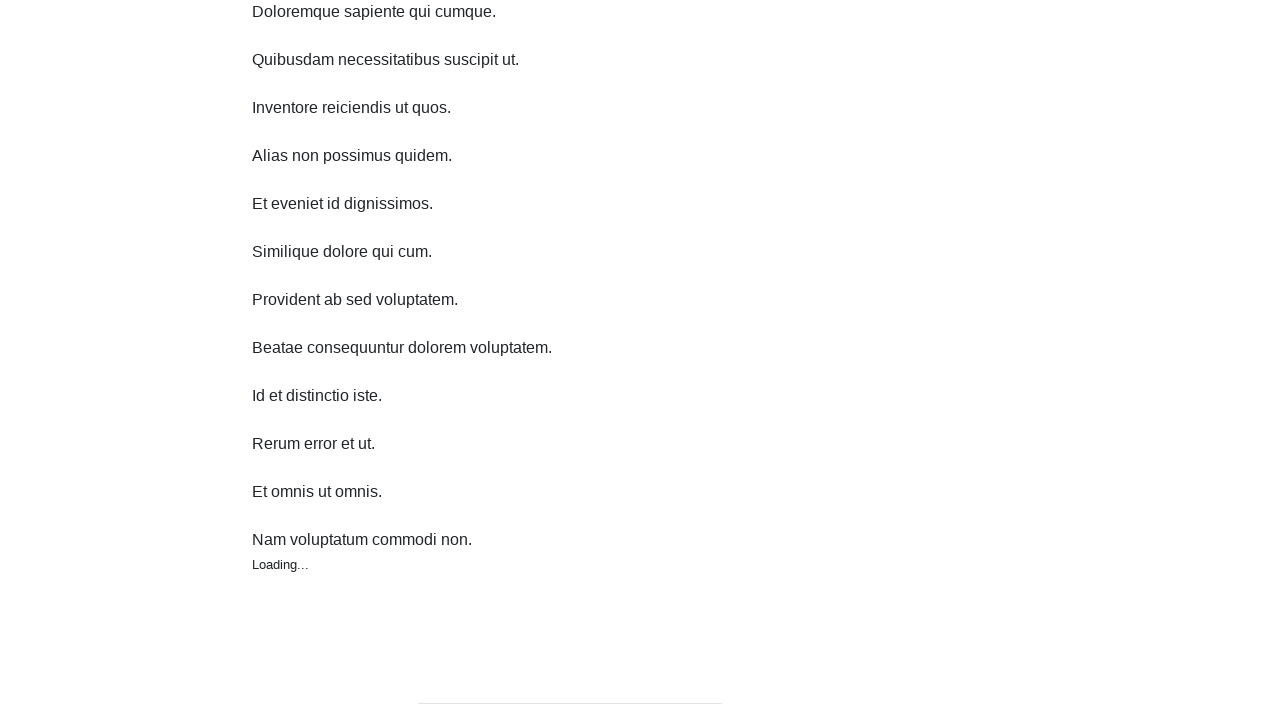

Waited 1 second before scrolling
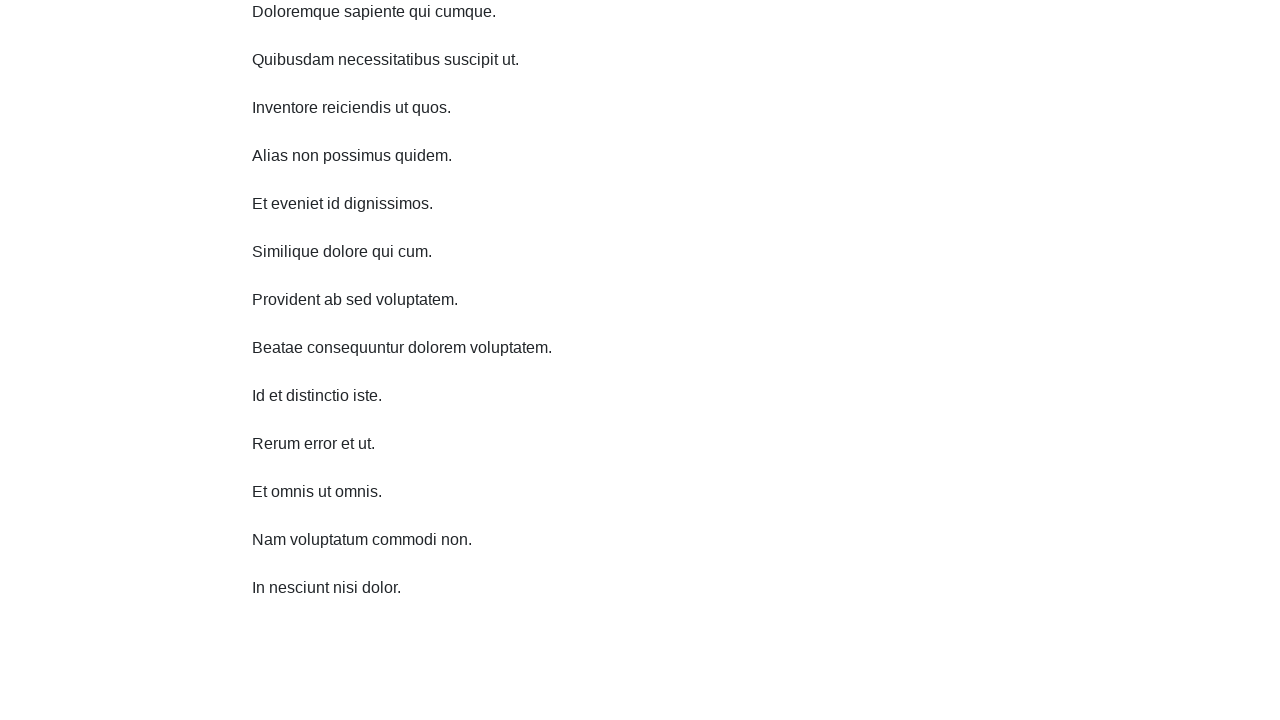

Scrolled down 250 pixels (iteration 10)
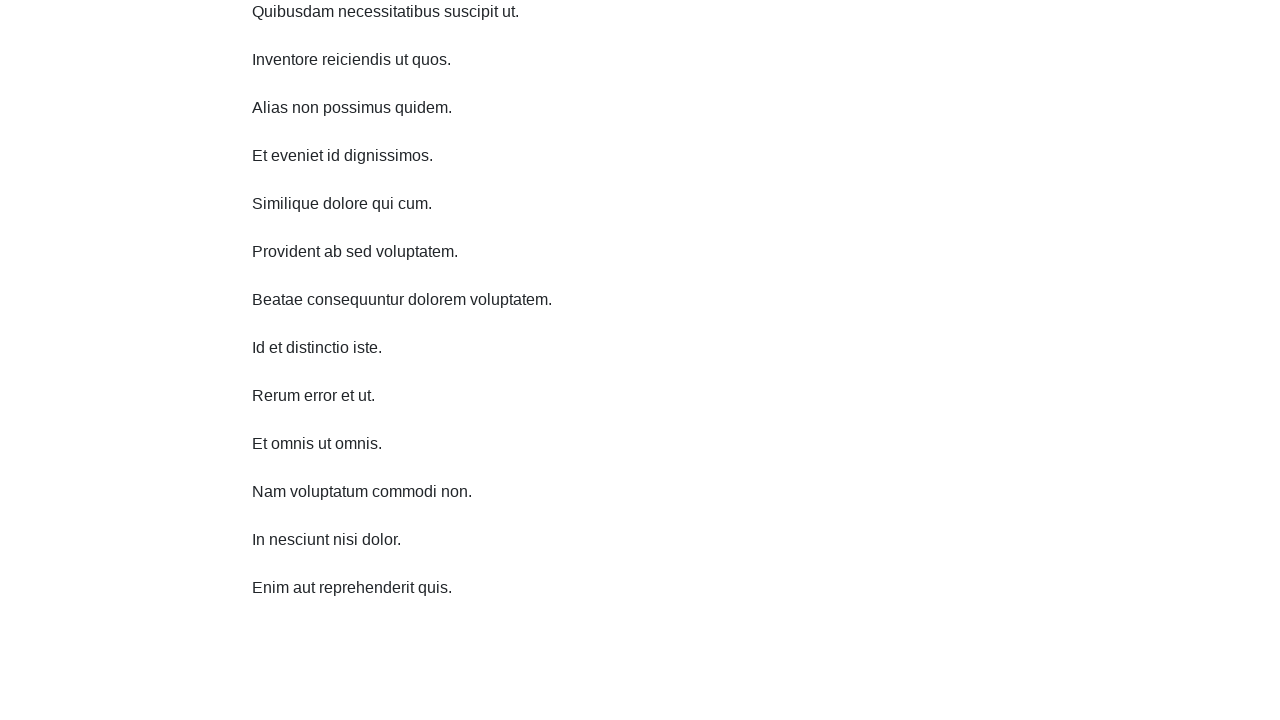

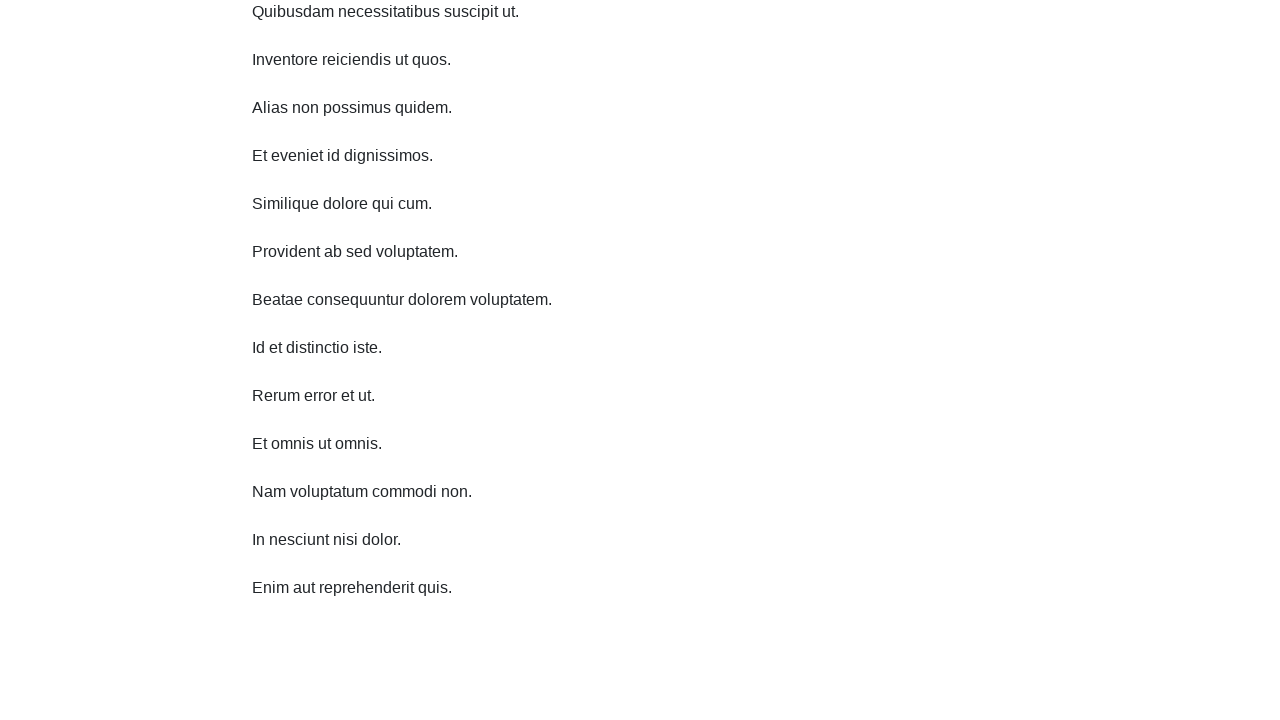